Demonstrates finding link elements by their text content on the Ultimate QA practice page

Starting URL: https://ultimateqa.com/simple-html-elements-for-automation/

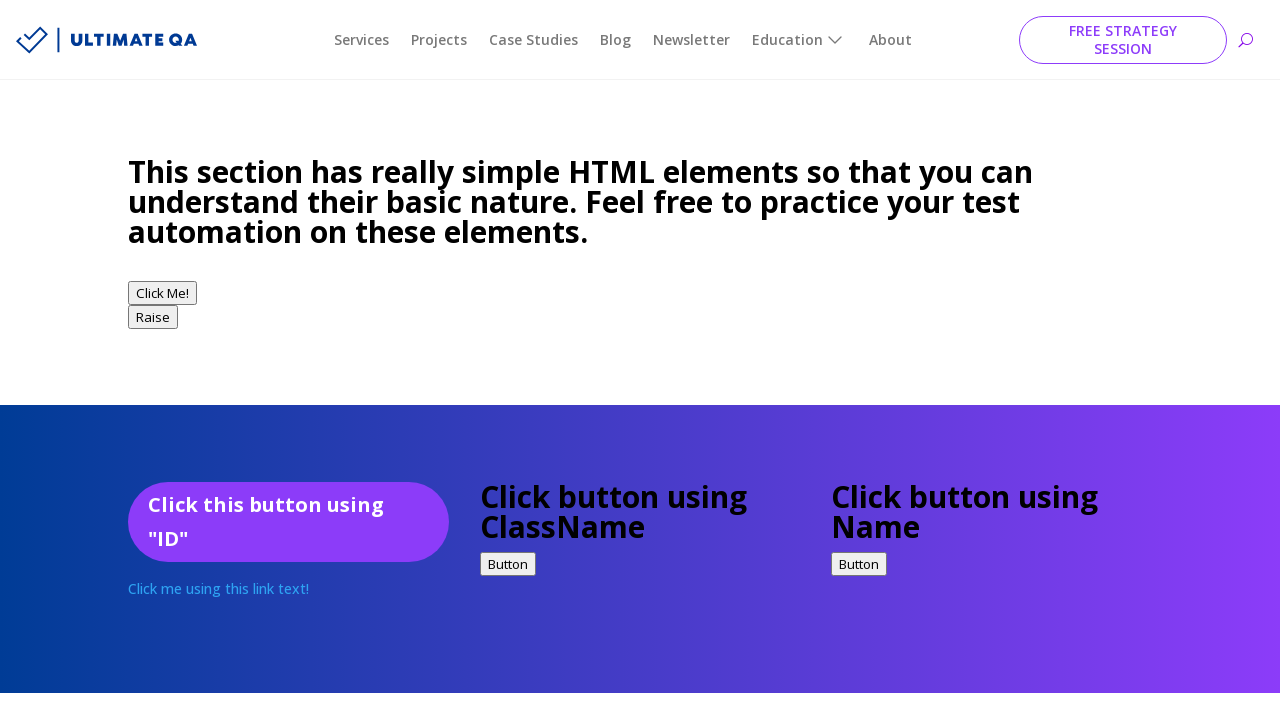

Navigated to Ultimate QA practice page
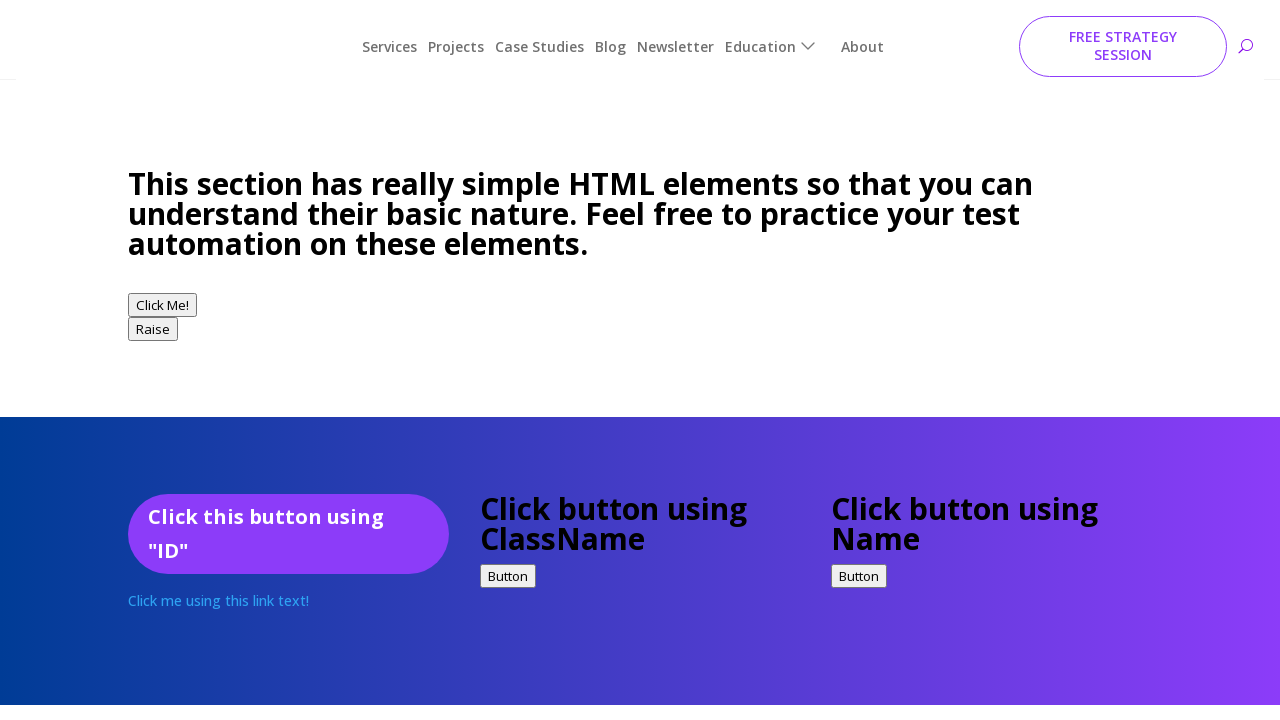

Located link by exact text 'Click me using this link text!'
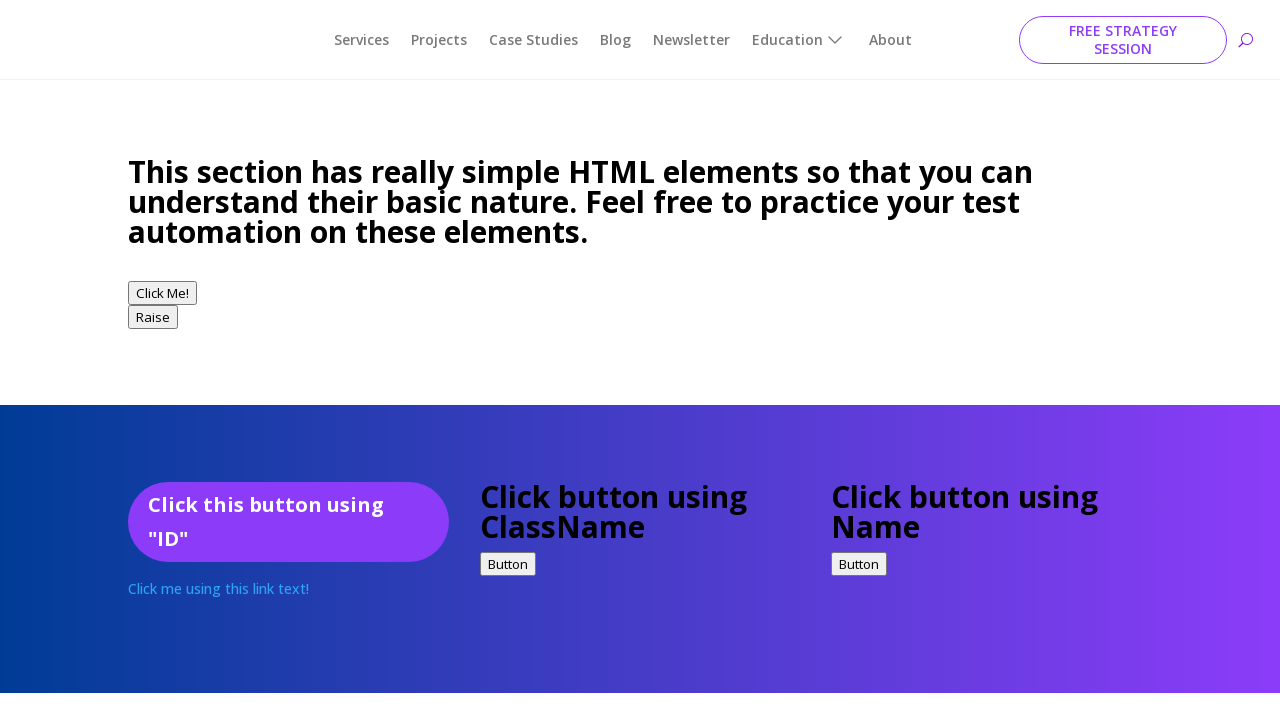

Located first link containing partial text 'link text'
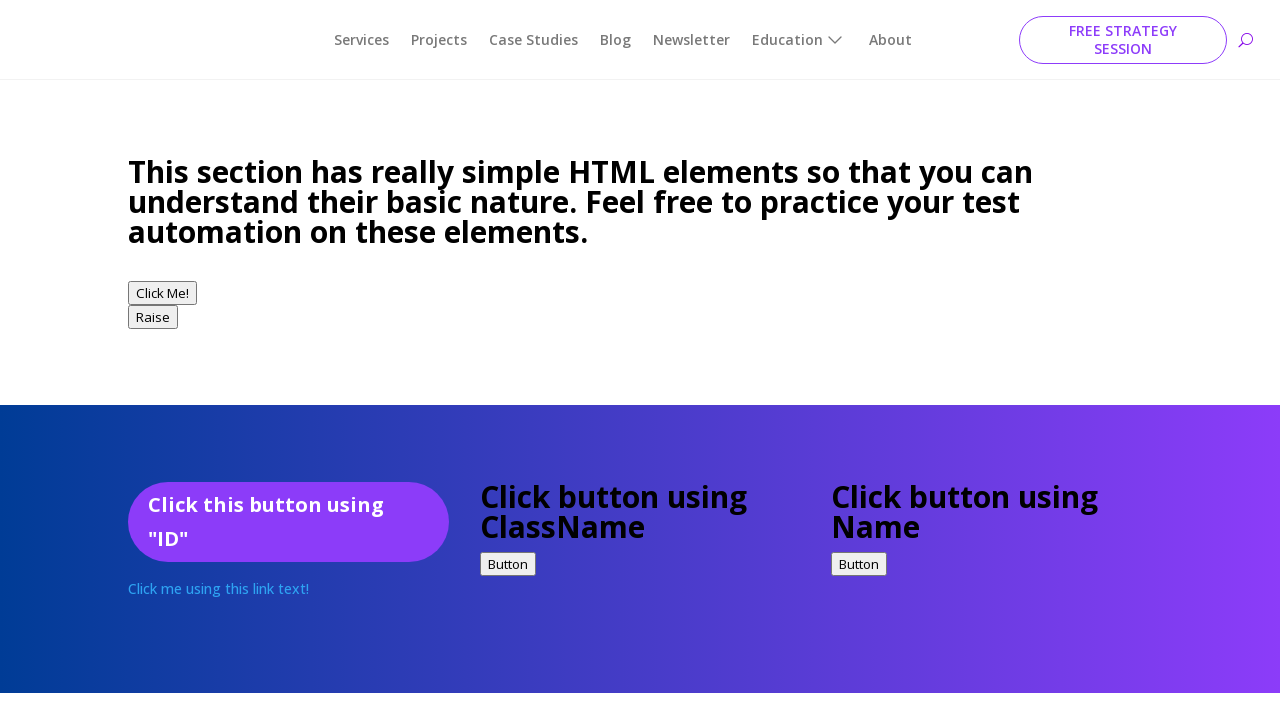

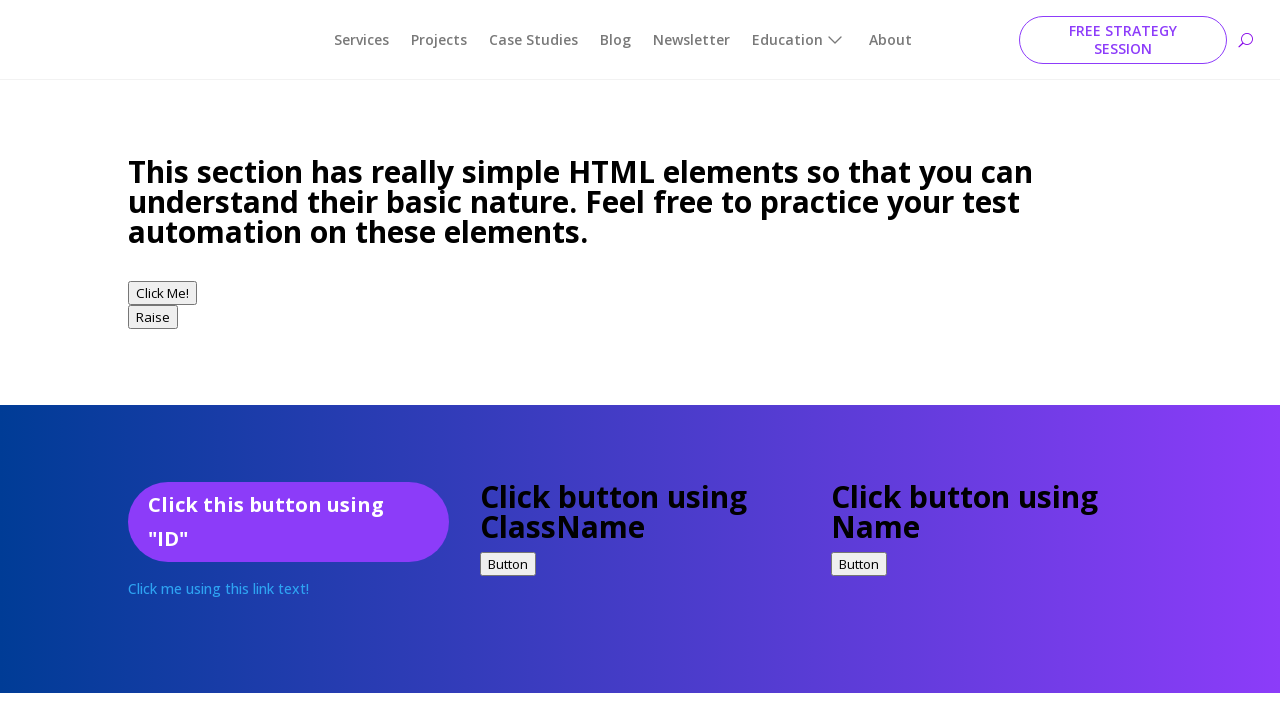